Tests global search functionality by entering a search term "ali", verifying the results are filtered, then clearing the search and verifying results are restored.

Starting URL: https://www.mantine-react-table.dev/iframe.html?args=&id=features-detail-panel-examples--detail-panel-enabled&viewMode=story

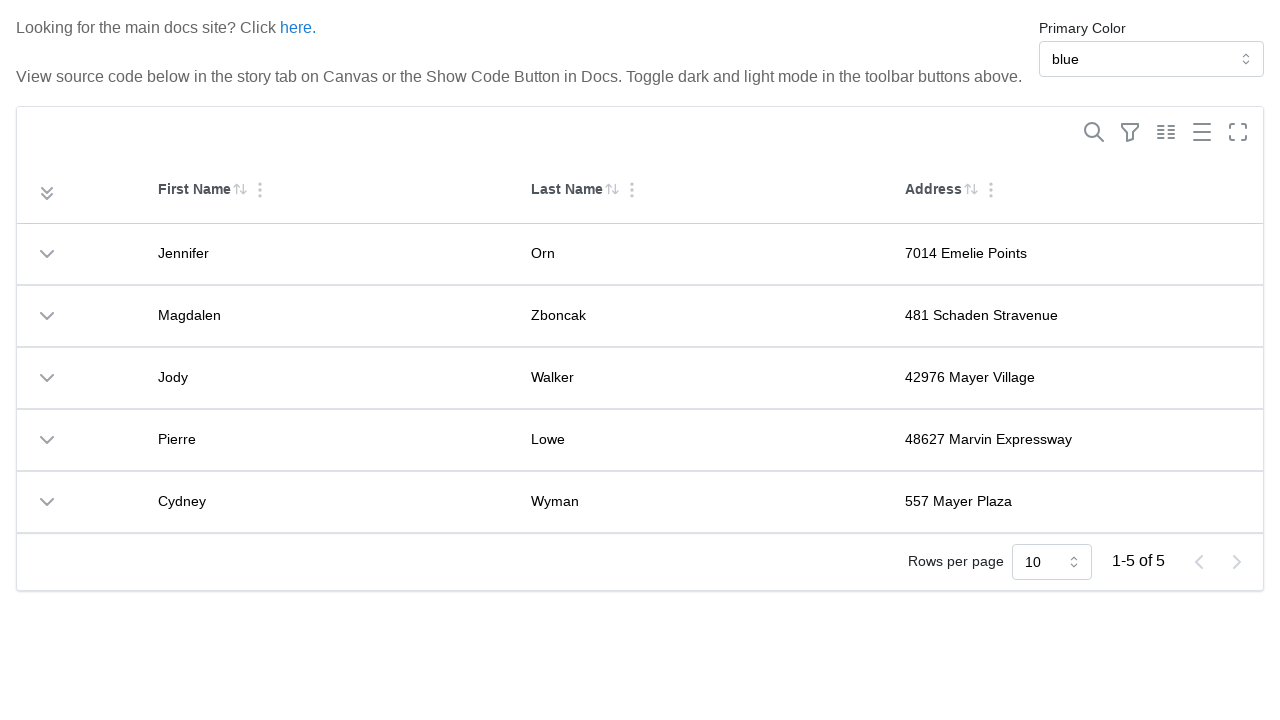

Table element loaded and attached to DOM
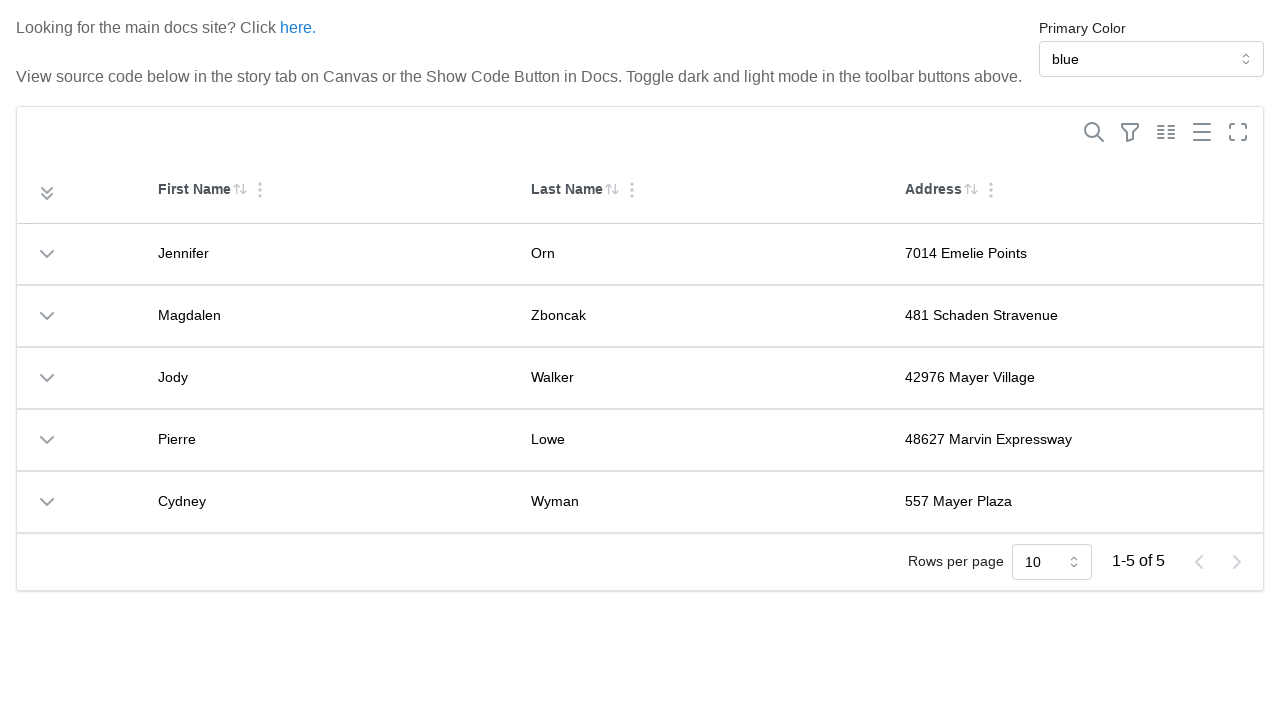

Table is visible on page
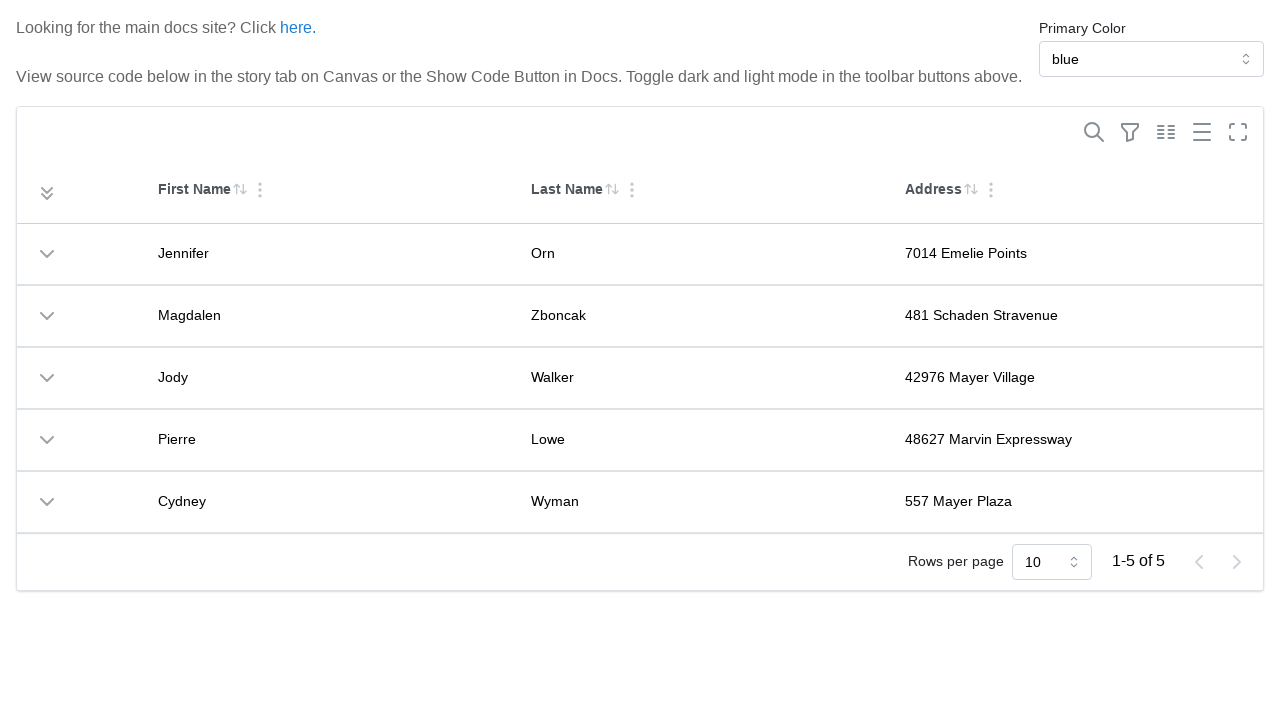

Search toggle button is visible
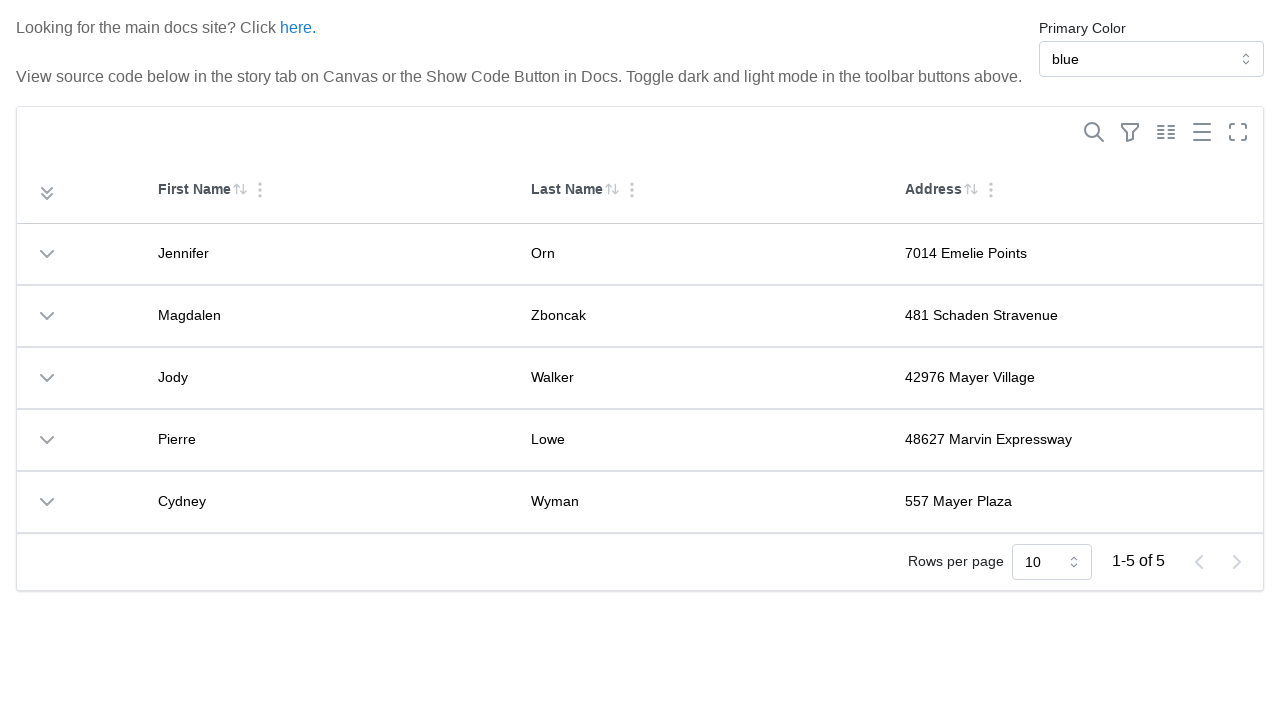

Clicked search toggle button to reveal search input at (1094, 132) on internal:role=button[name="Show/Hide search"i]
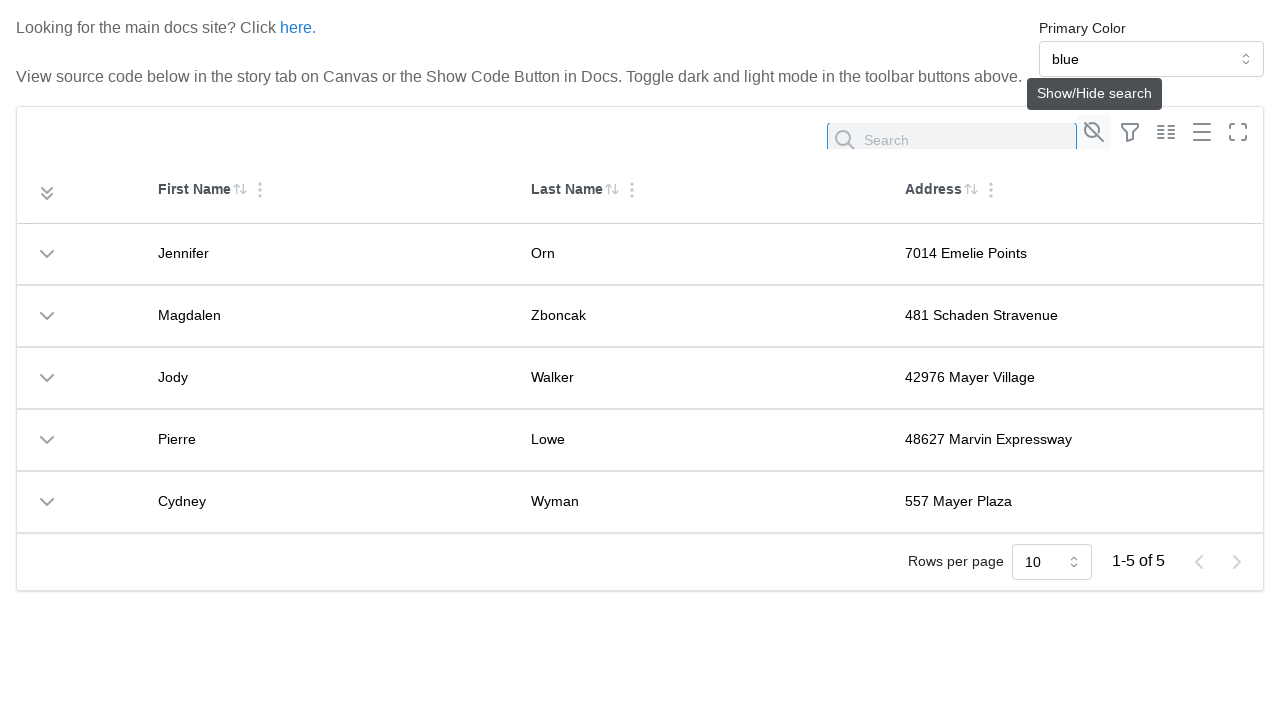

Search input field is attached to DOM
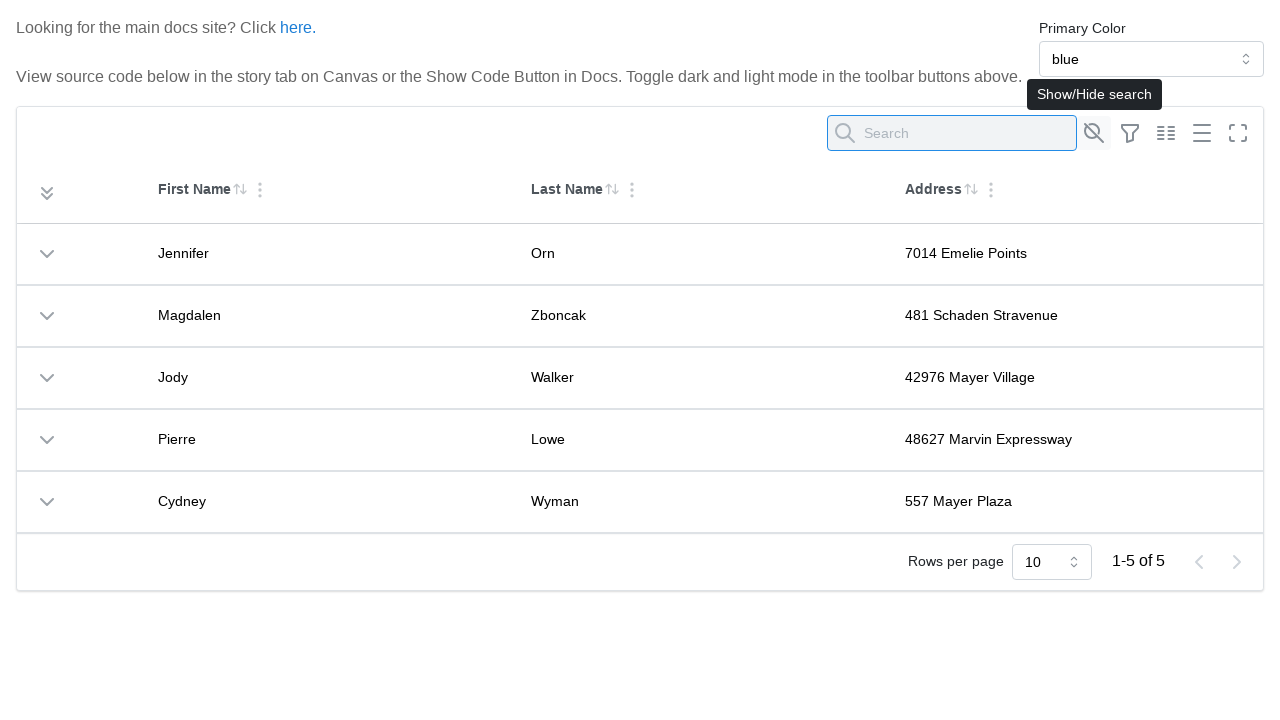

Entered search term 'ali' in search field on input[placeholder*="Search" i] >> nth=0
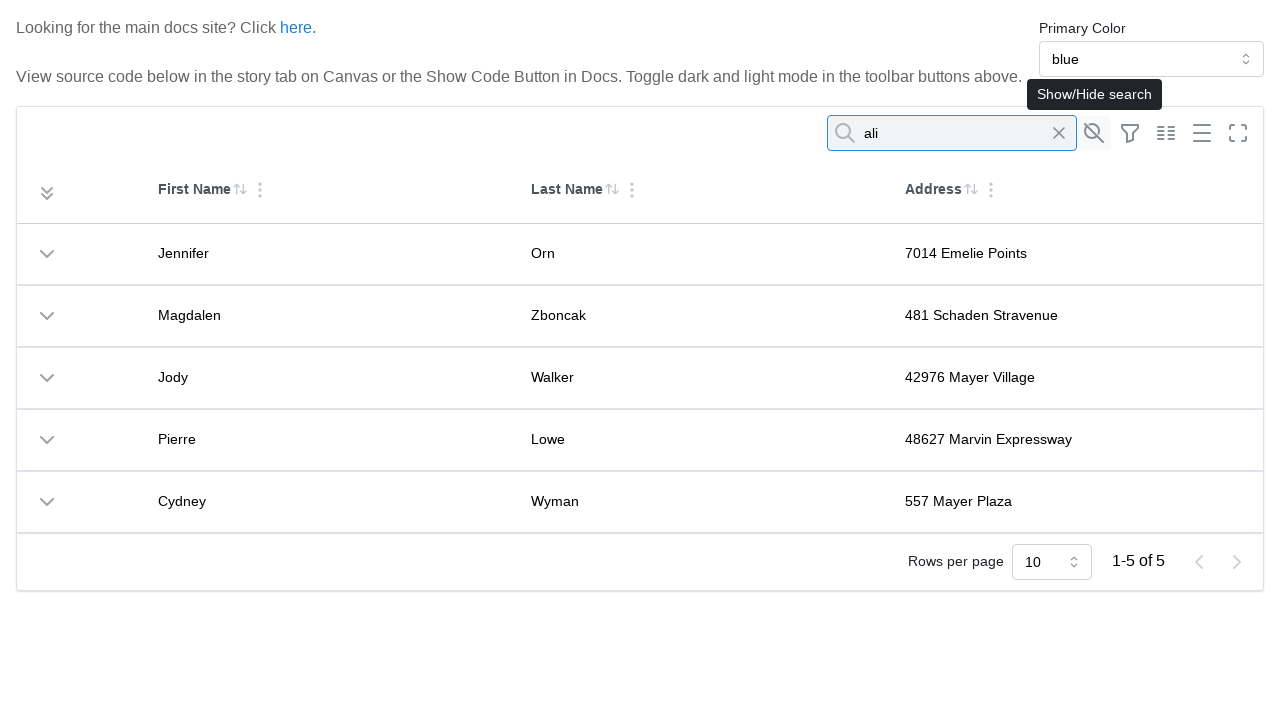

Pressed Enter to execute search for 'ali' on input[placeholder*="Search" i] >> nth=0
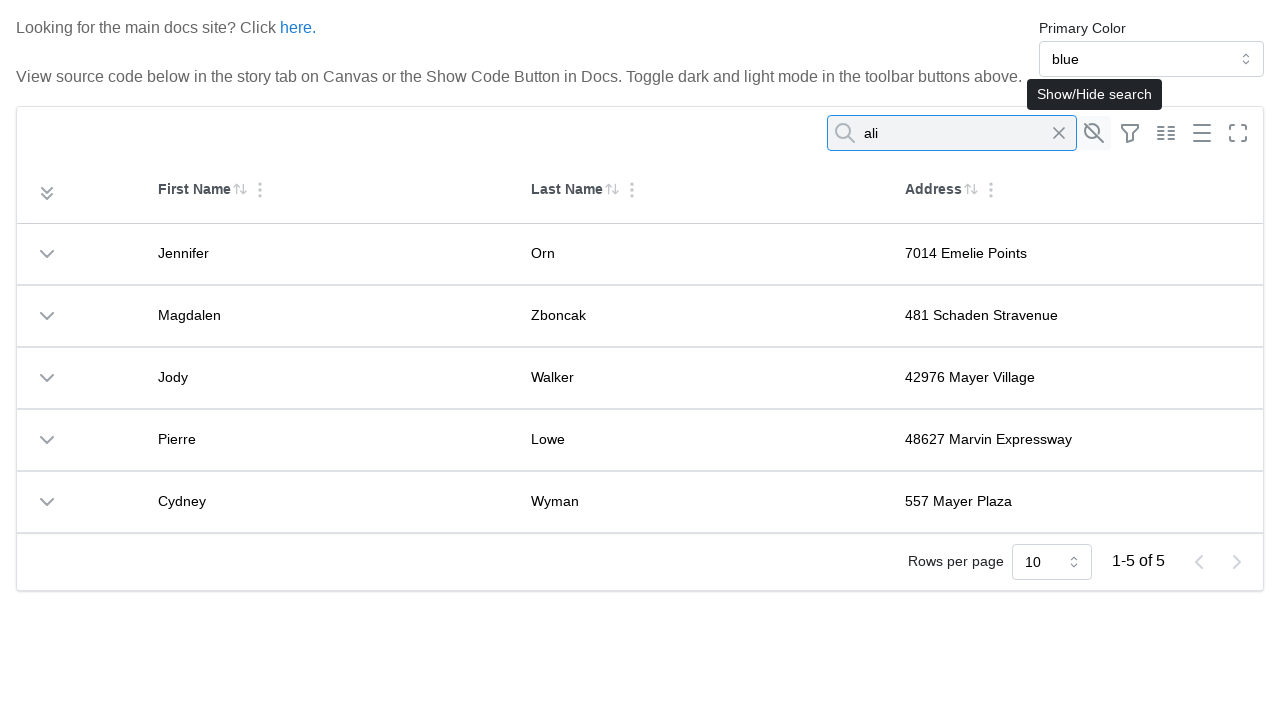

Waited for search results to update after entering 'ali'
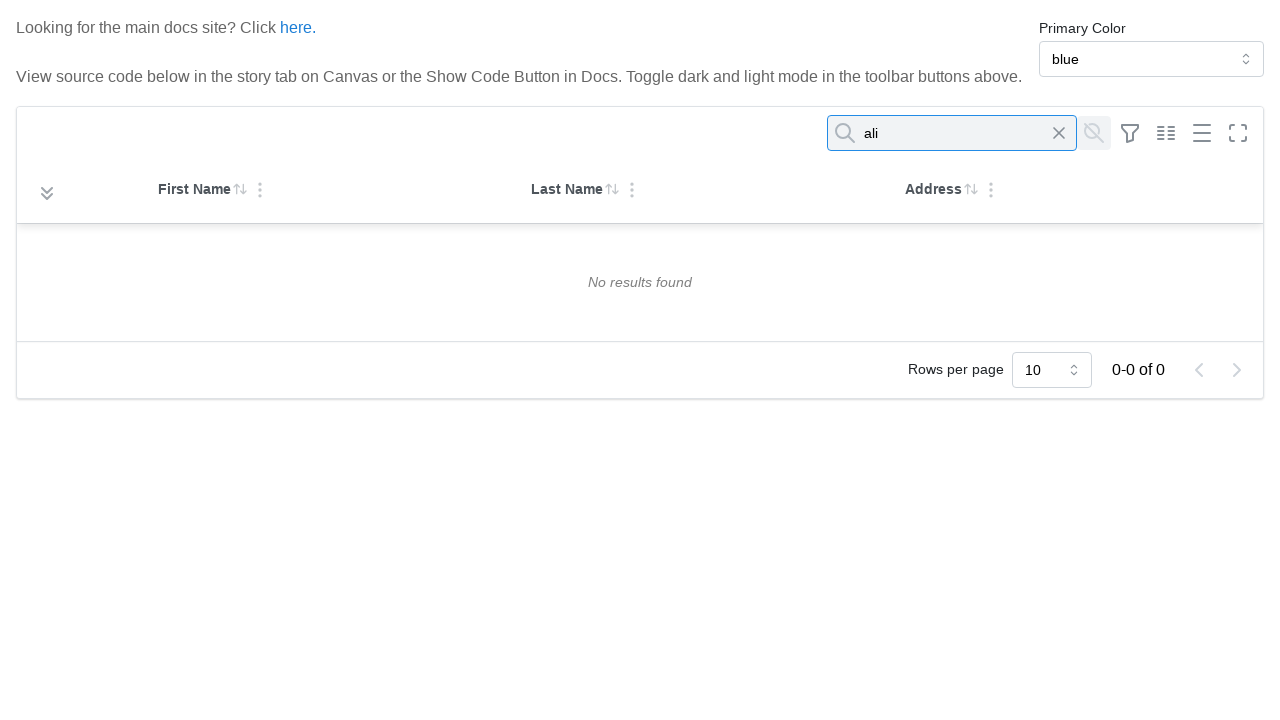

Cleared search field on input[placeholder*="Search" i] >> nth=0
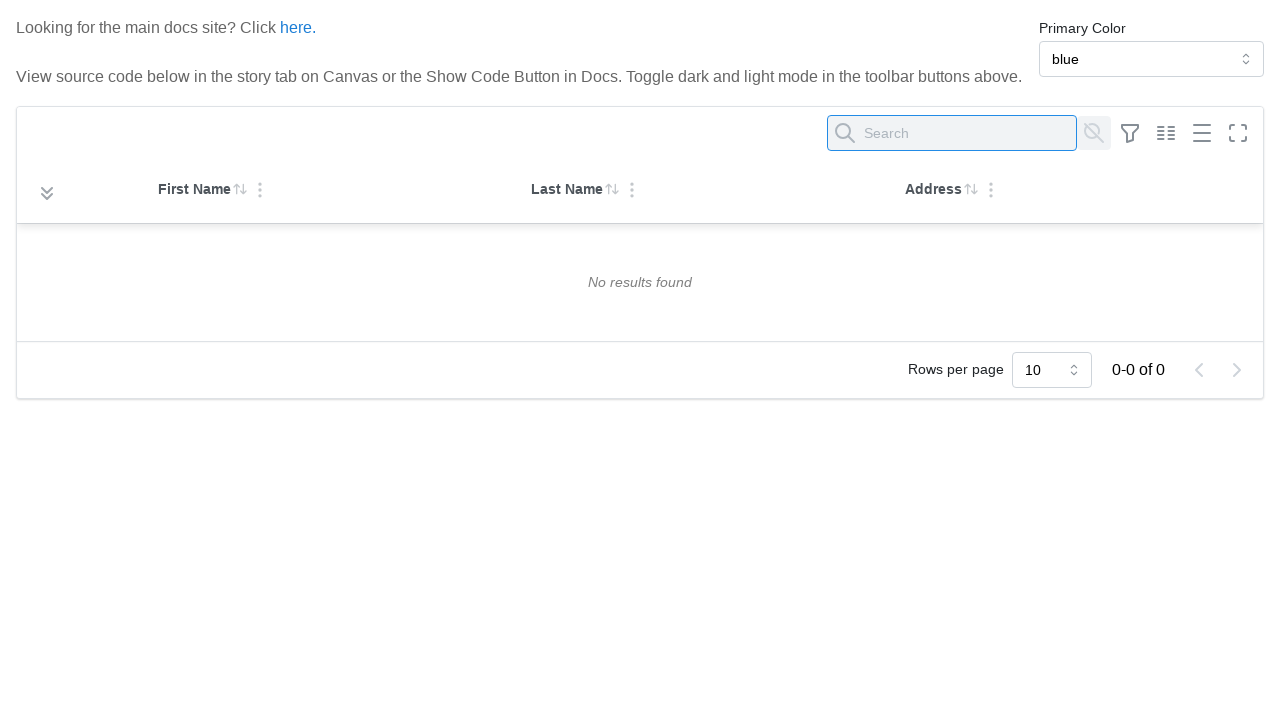

Pressed Enter to execute empty search and restore all results on input[placeholder*="Search" i] >> nth=0
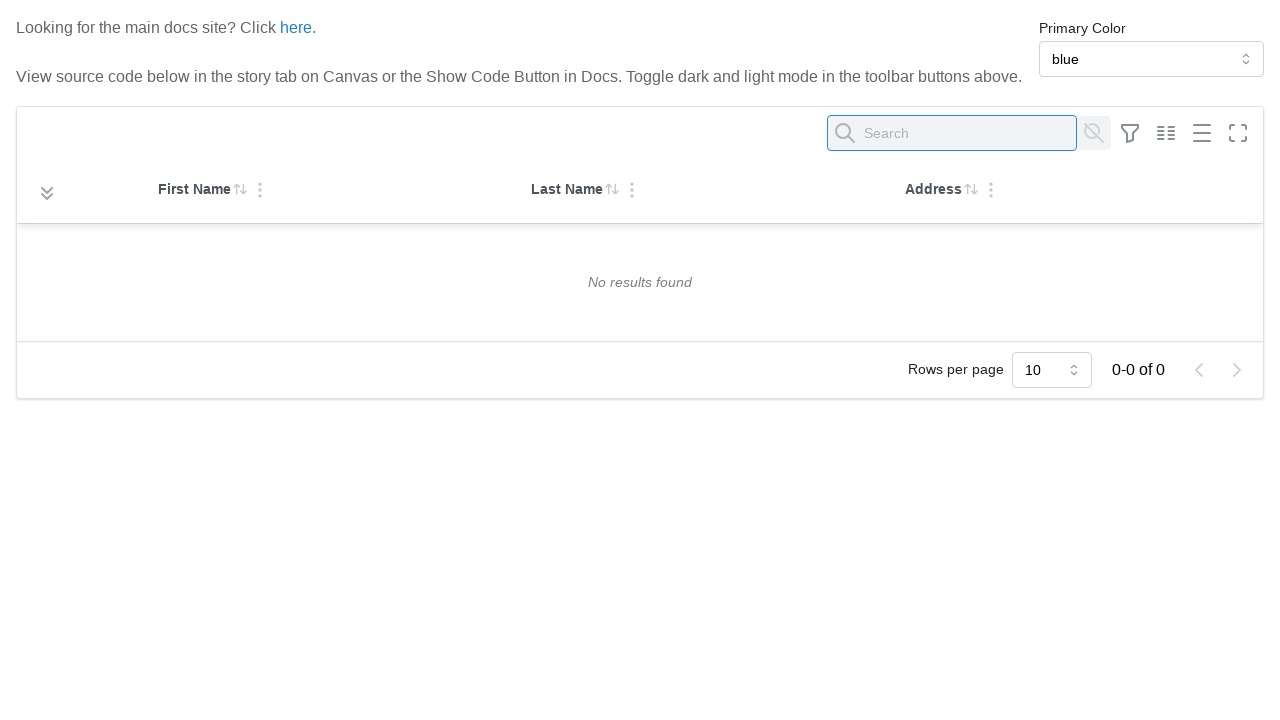

Waited for table results to restore to original state
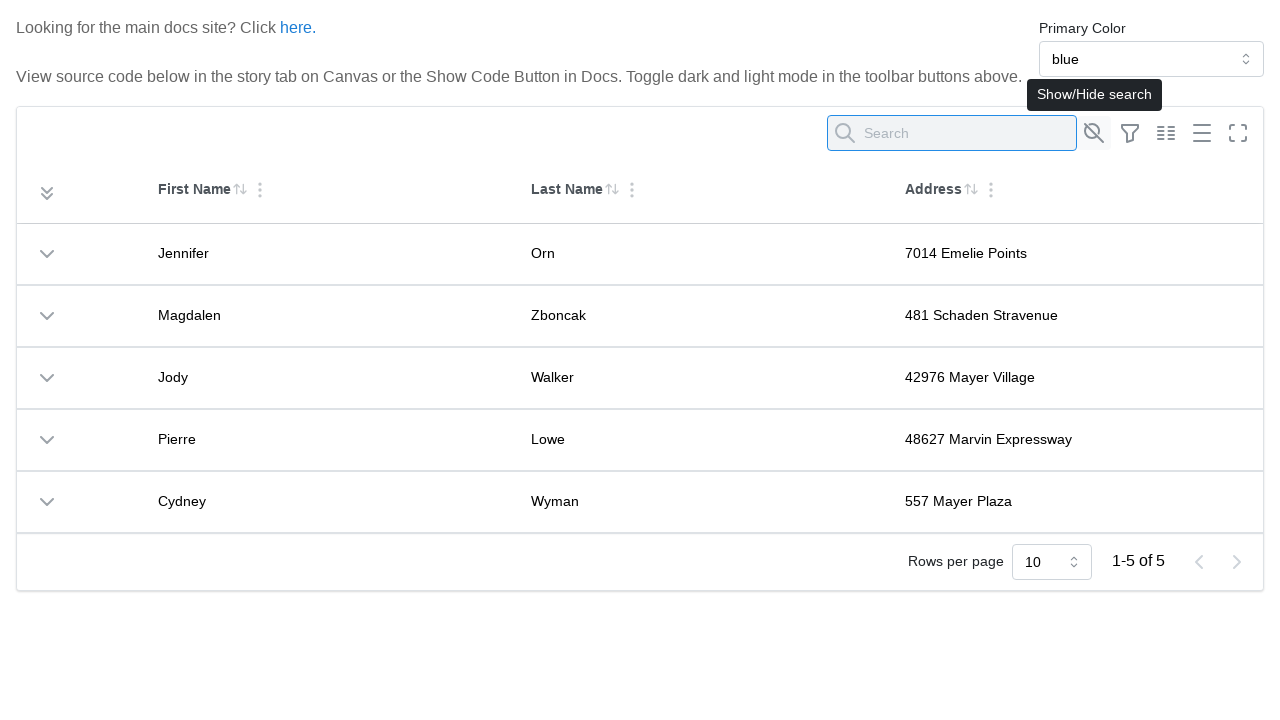

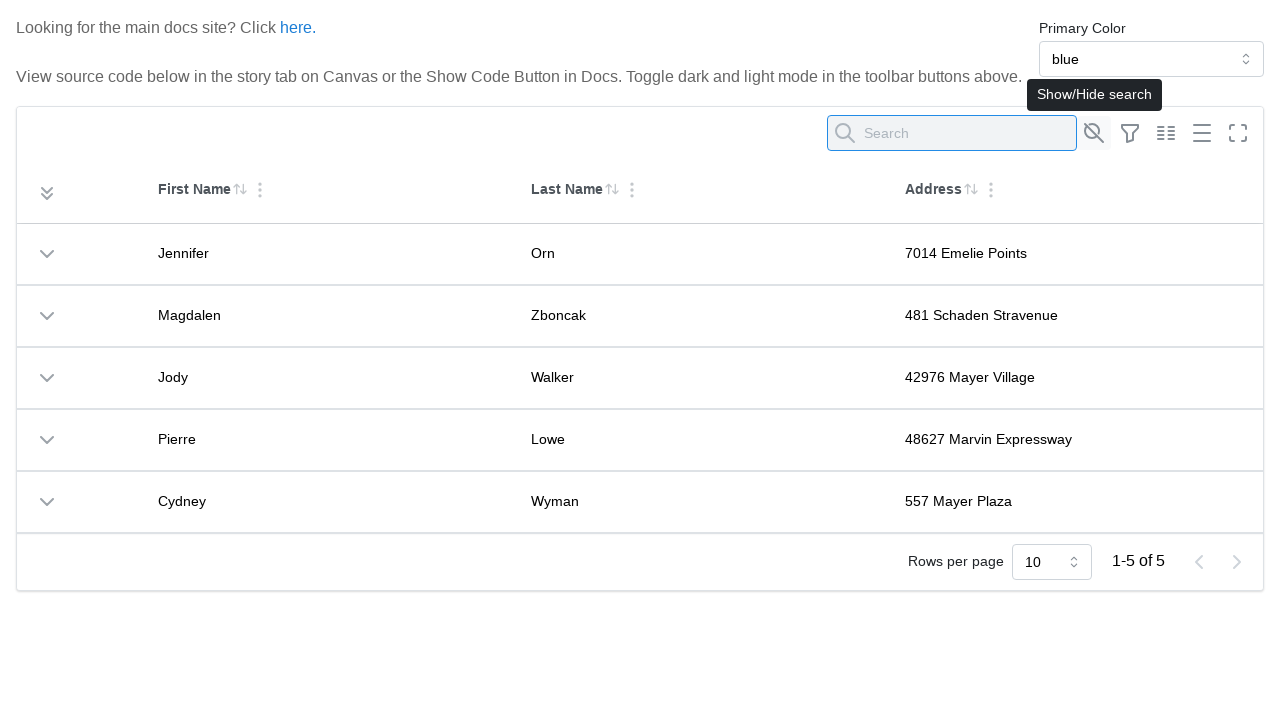